Navigates to the anhtester.com homepage and clicks on the "Website Testing" section heading

Starting URL: https://anhtester.com

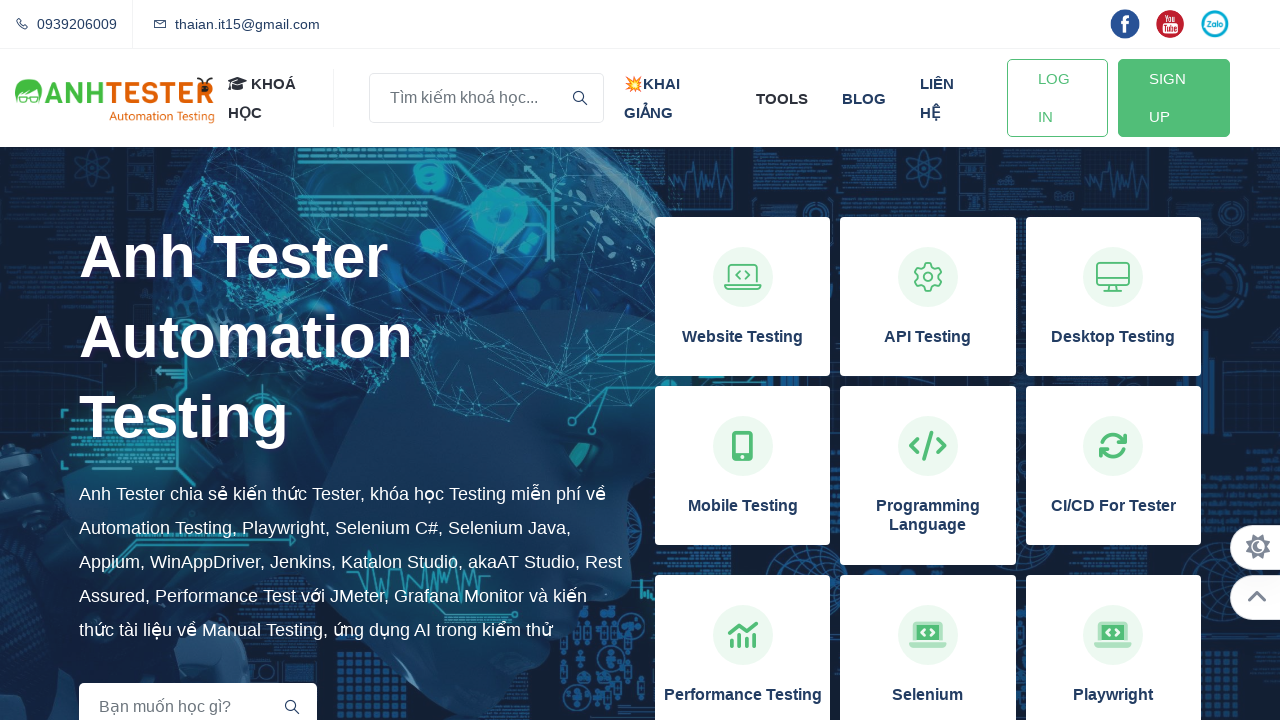

Navigated to https://anhtester.com homepage
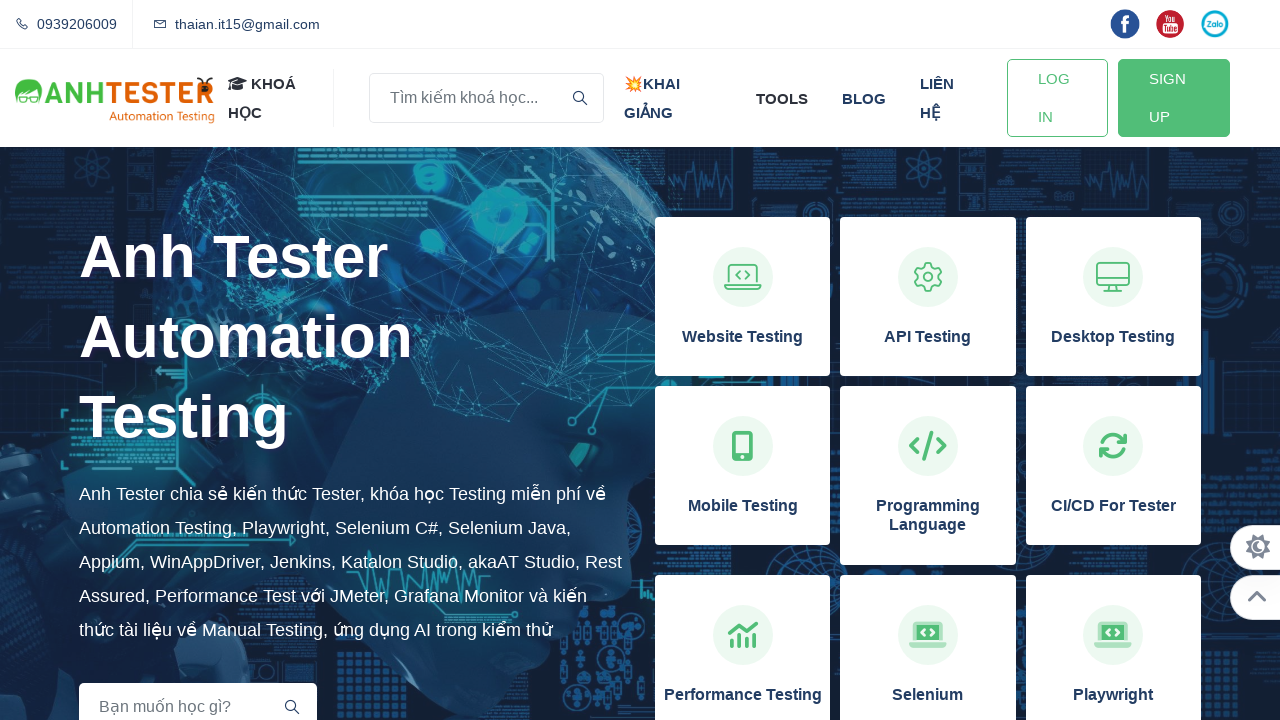

Clicked on the 'Website Testing' section heading at (743, 337) on xpath=//h3[normalize-space()='Website Testing']
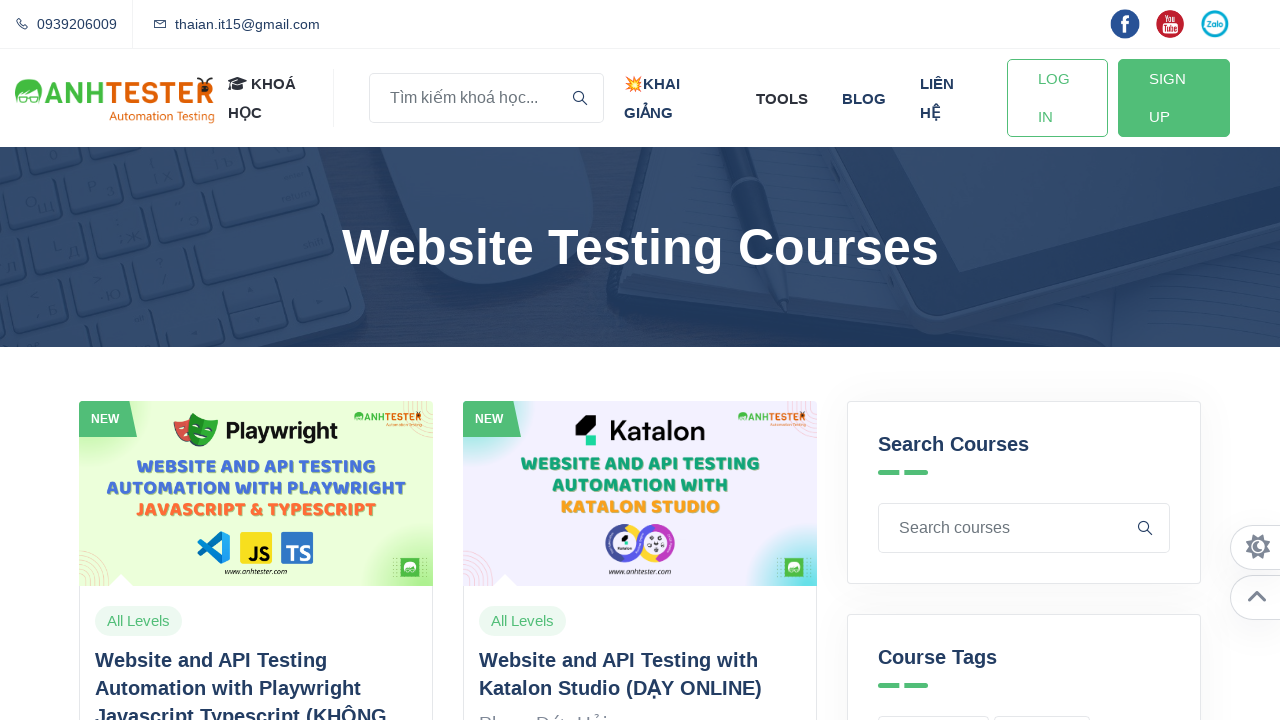

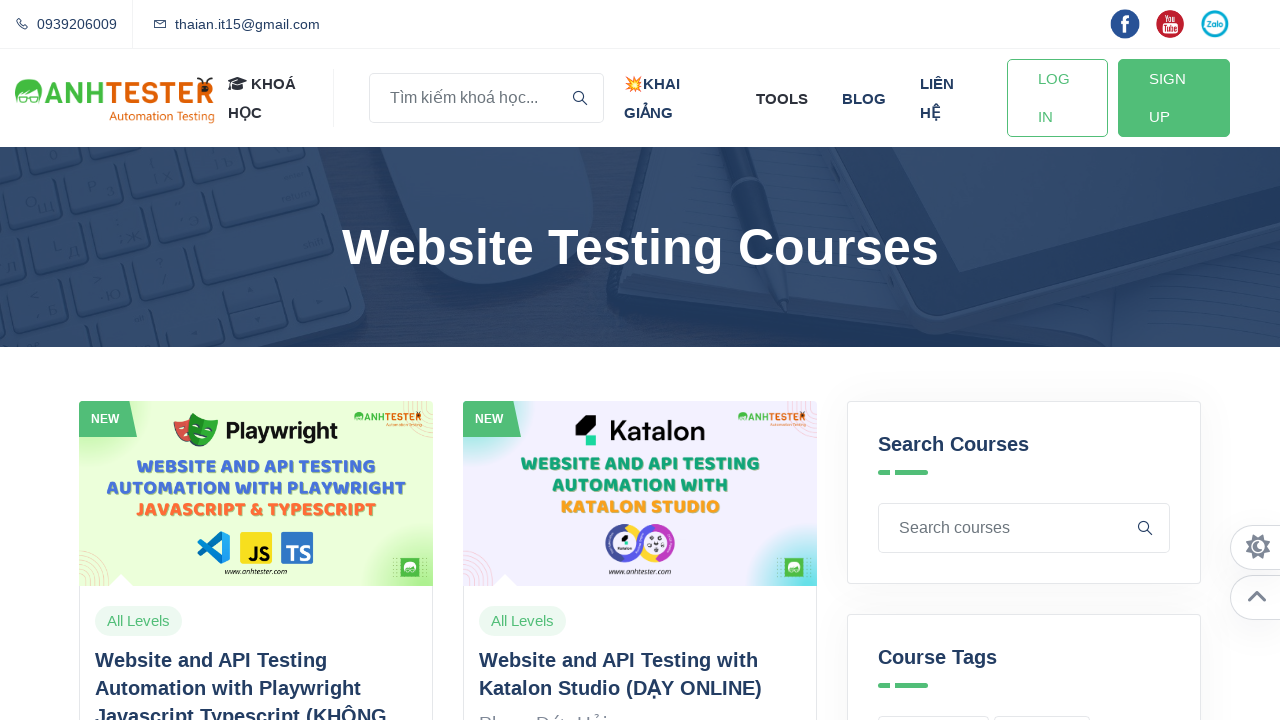